Tests handling a prompt alert by clicking a button to trigger it, entering a custom message, accepting the prompt, and verifying the result.

Starting URL: https://training-support.net/webelements/alerts

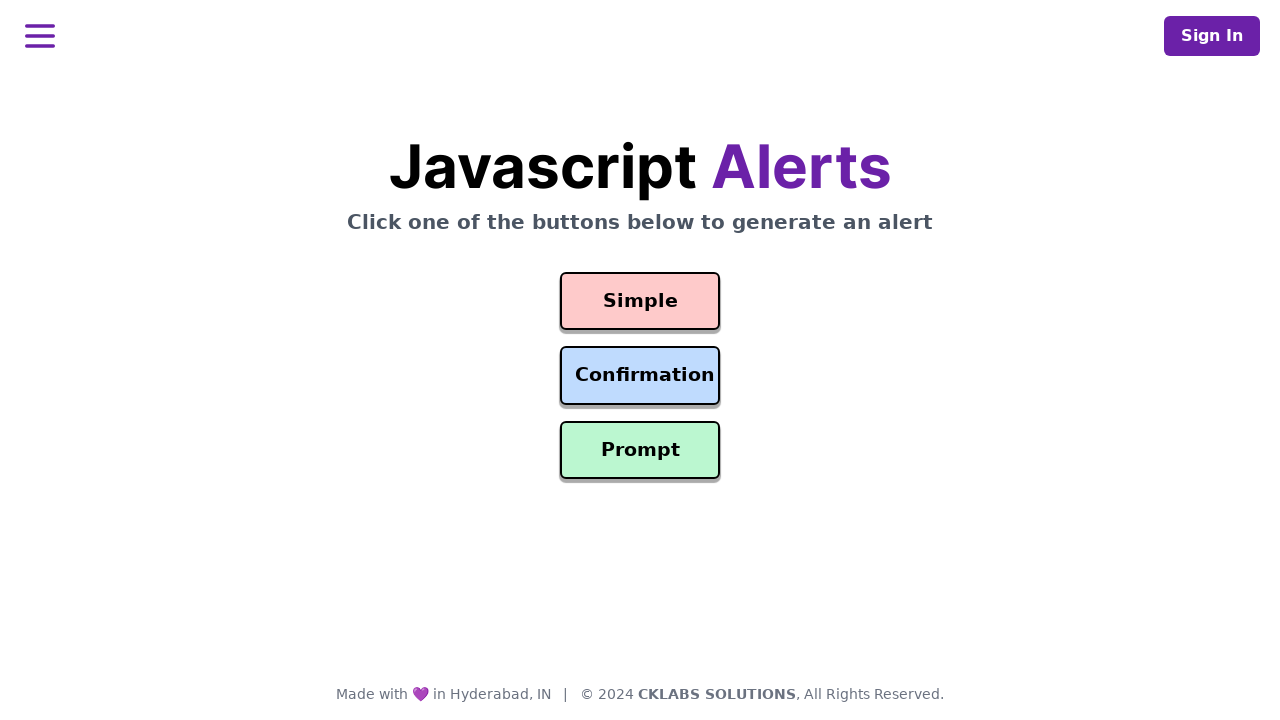

Set up dialog handler to accept prompt with custom message
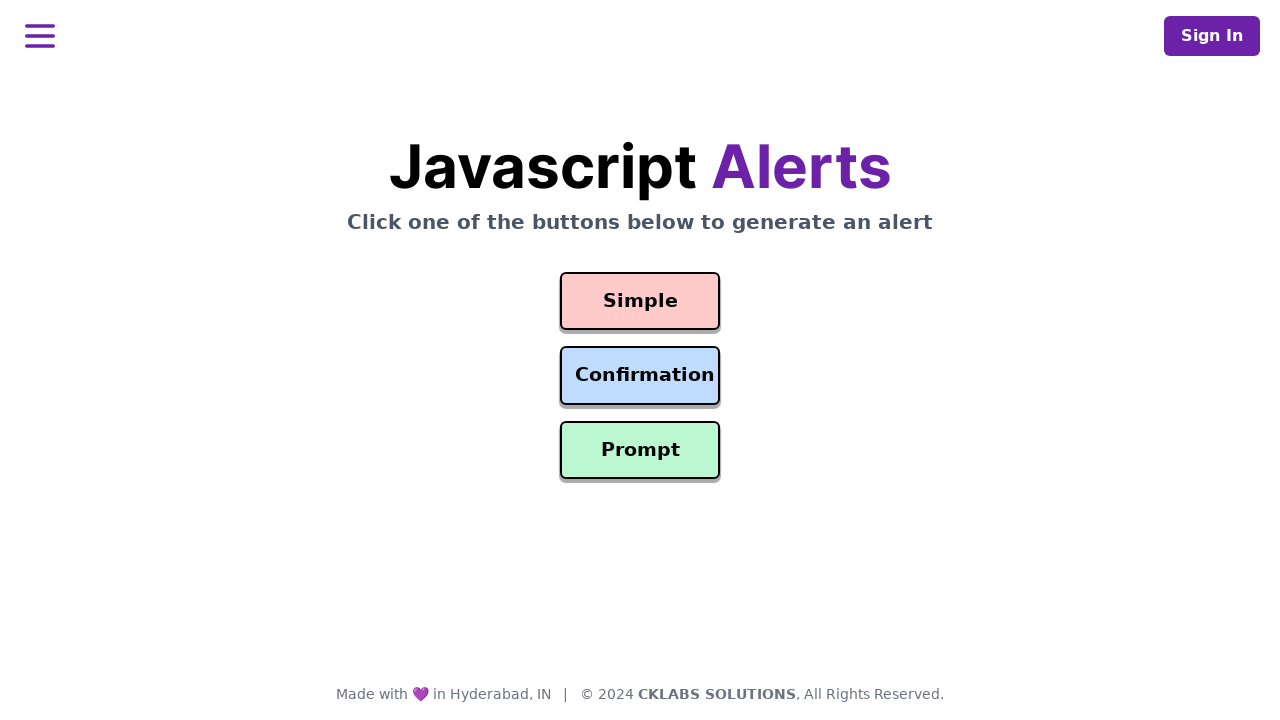

Clicked the Prompt Alert button to trigger the dialog at (640, 450) on #prompt
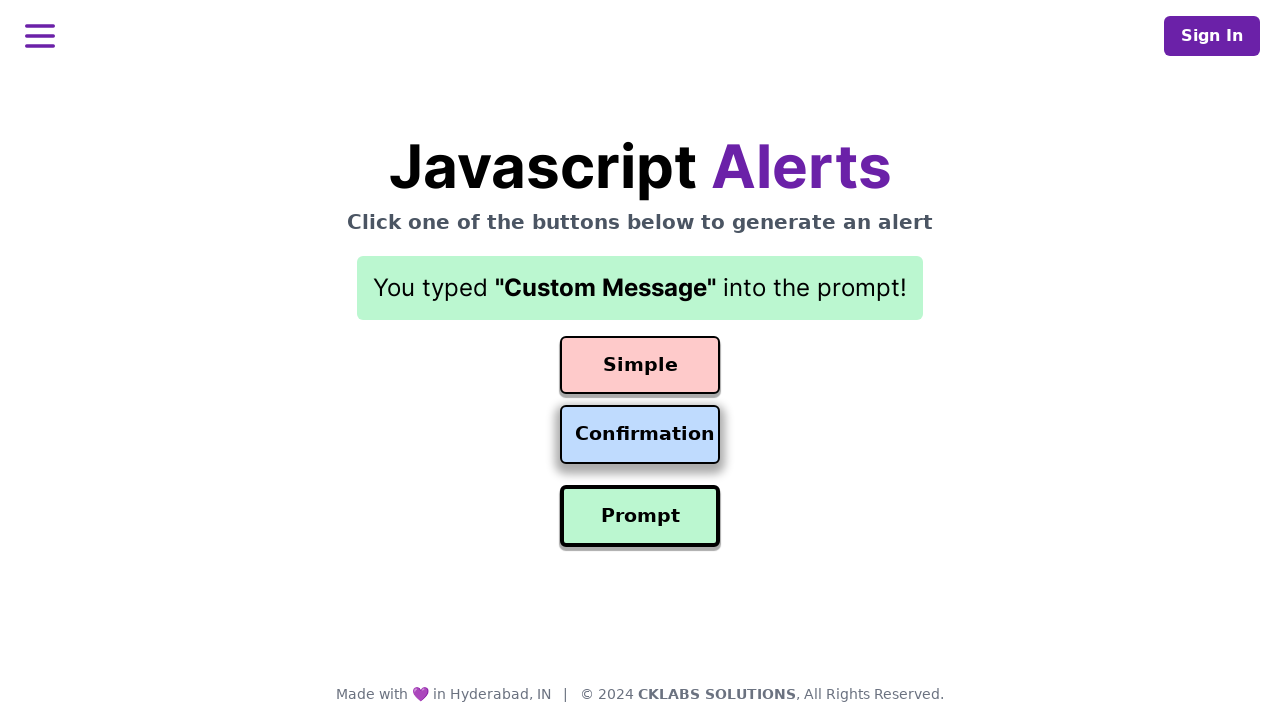

Prompt result text appeared on the page
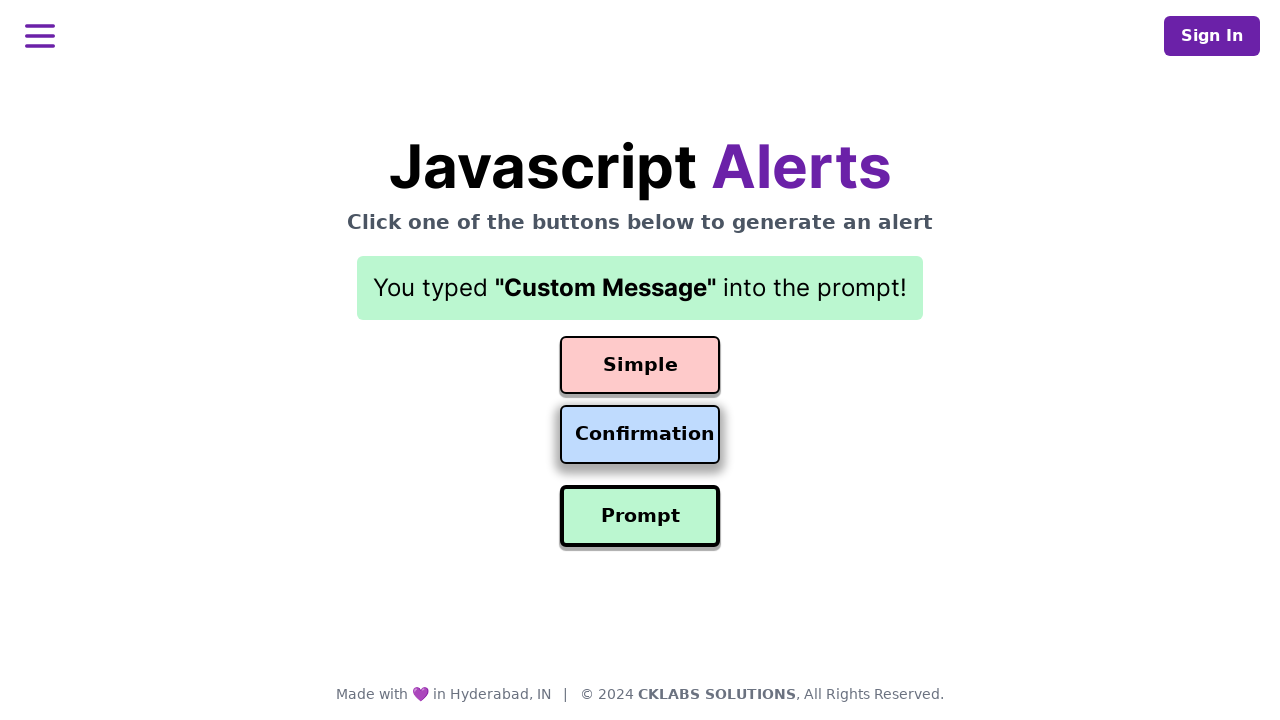

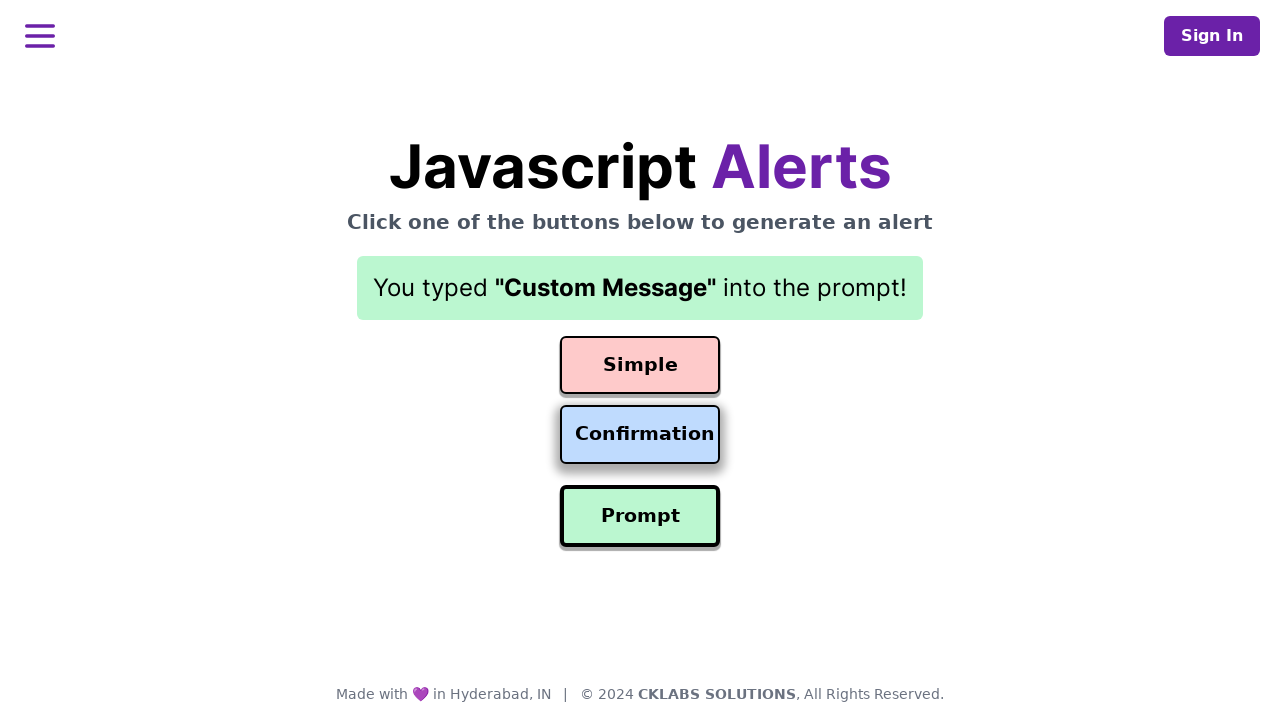